Tests ABN Lookup search with a non-existent business name and verifies the "no results" message is displayed

Starting URL: https://abr.business.gov.au/

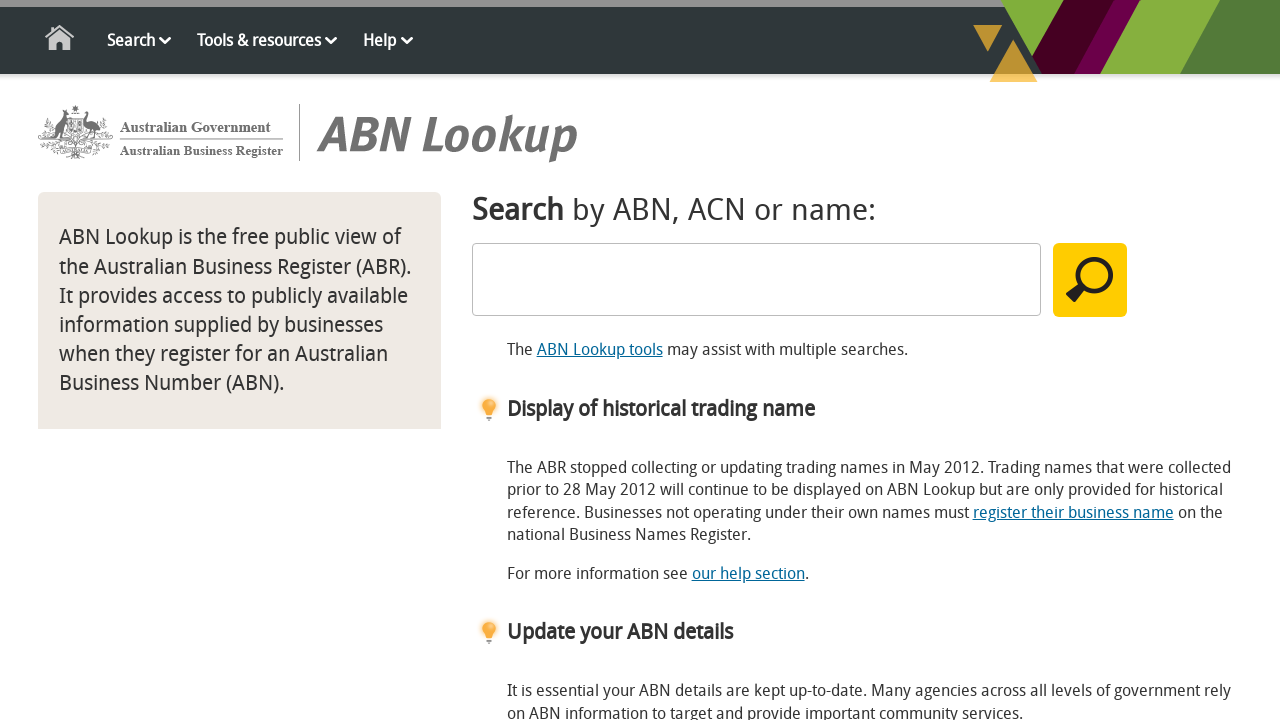

Filled search field with non-existent business name 'xyznonexistentbusiness12345' on #SearchText
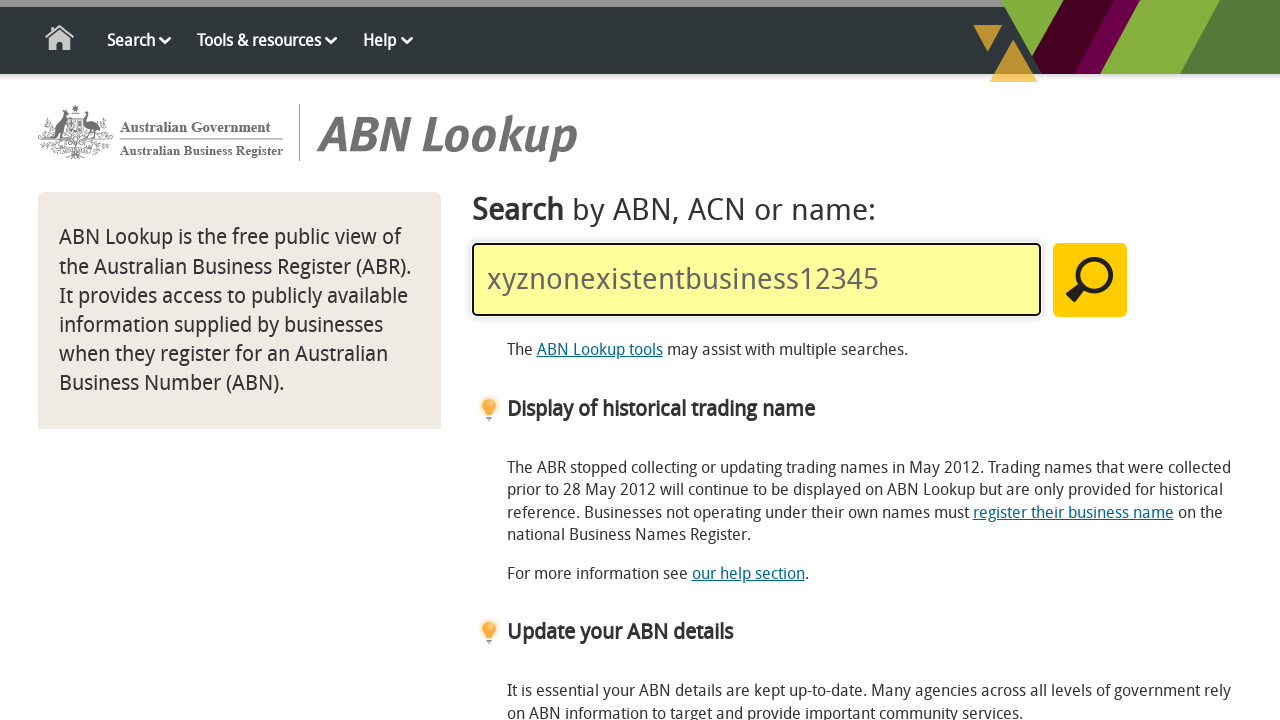

Clicked search button to perform ABN lookup at (1090, 280) on #MainSearchButton
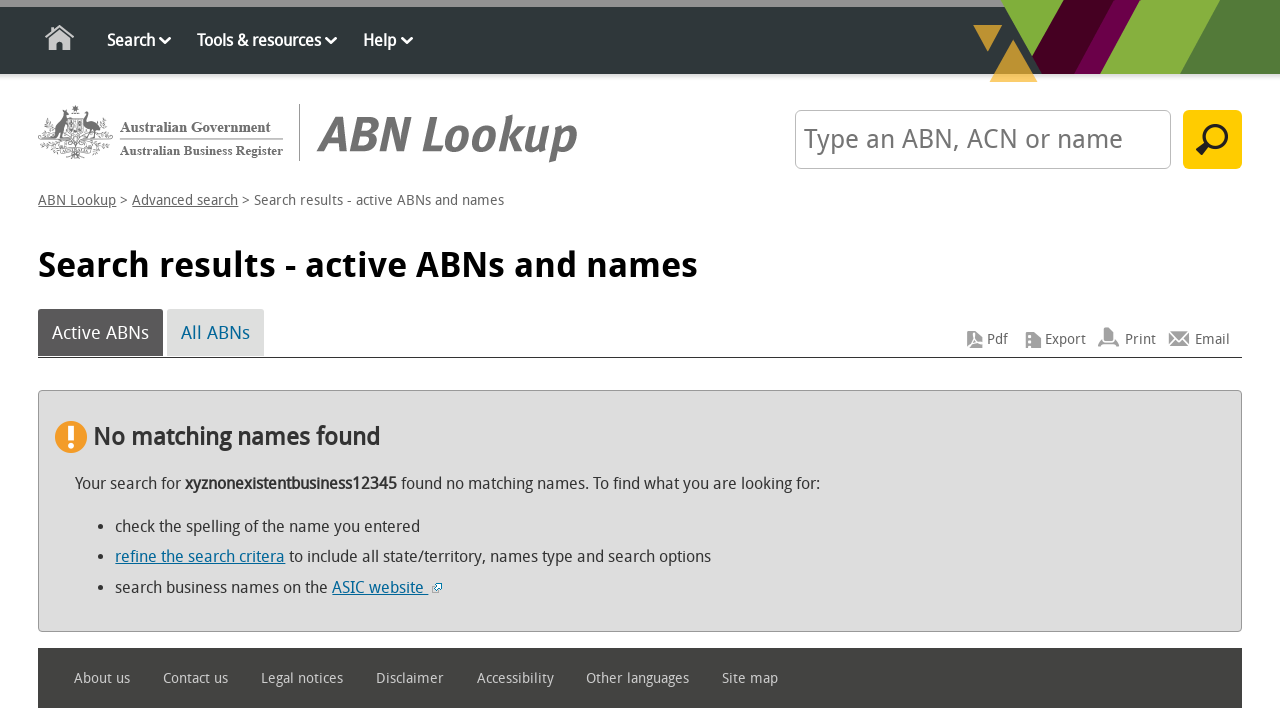

Verified 'No matching names found' message is displayed
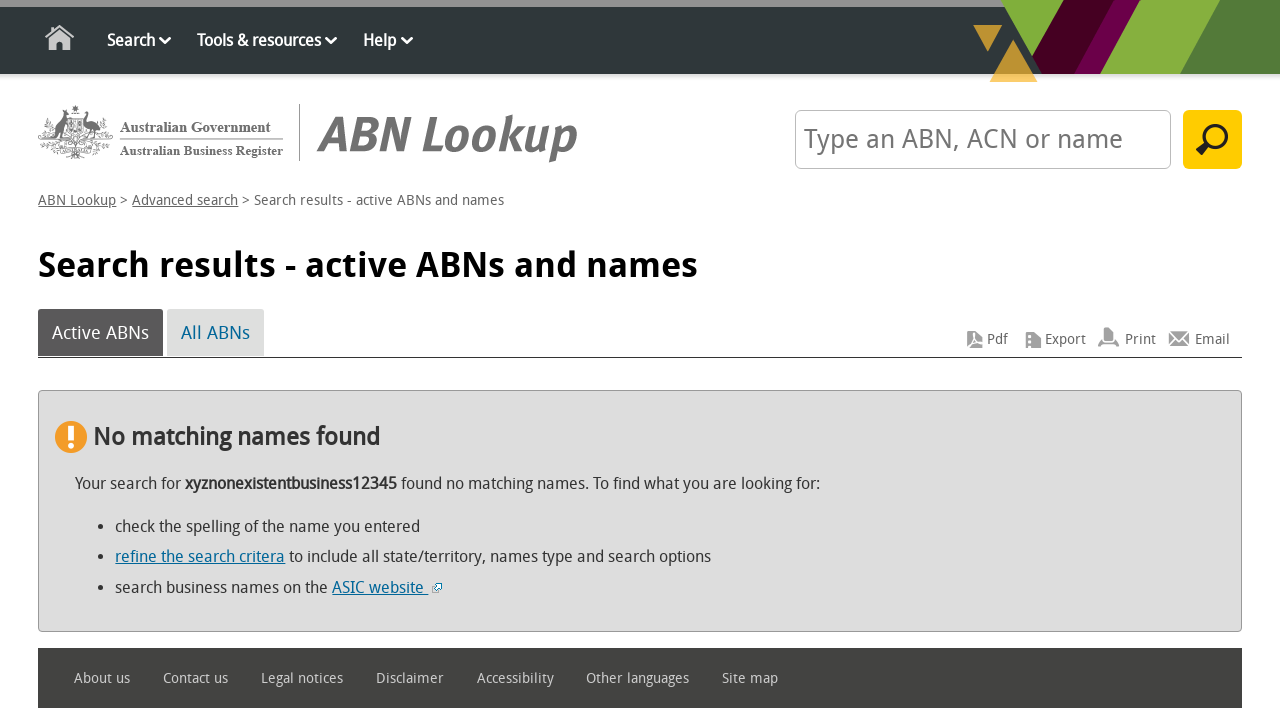

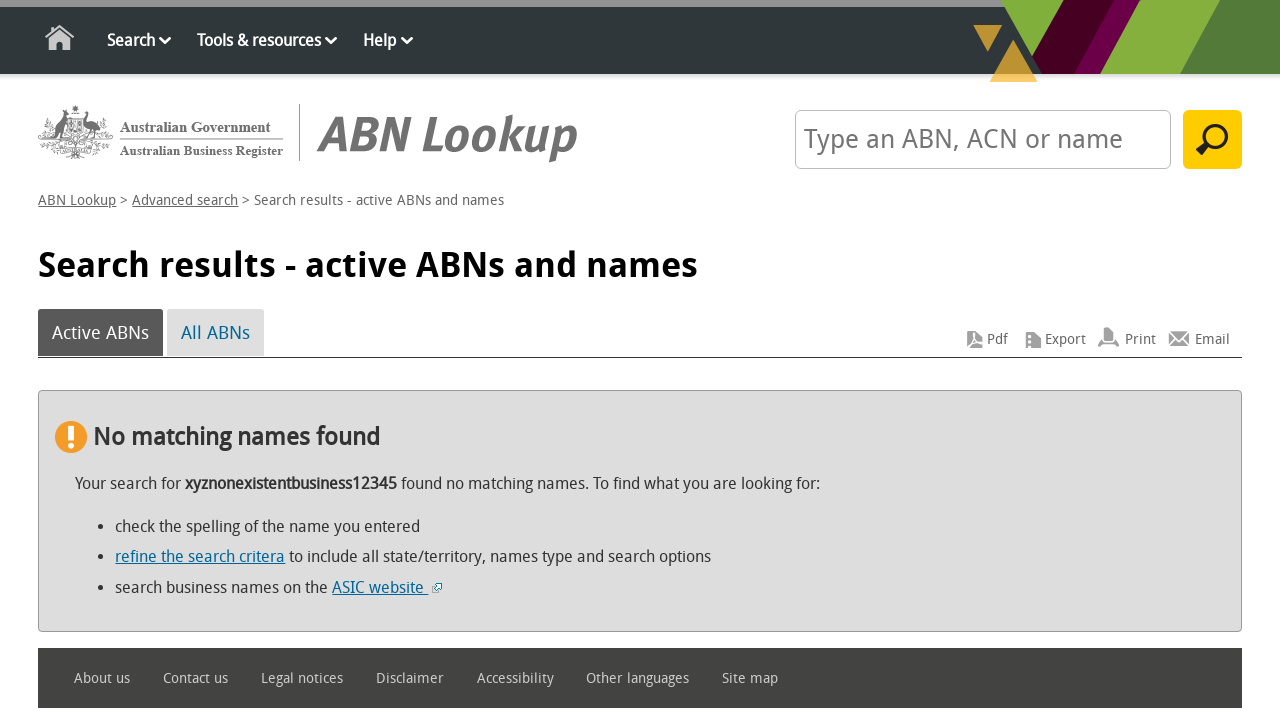